Tests mouse hover interaction by moving the cursor over a hoverable element and verifying the hover status is updated

Starting URL: https://www.selenium.dev/selenium/web/mouse_interaction.html

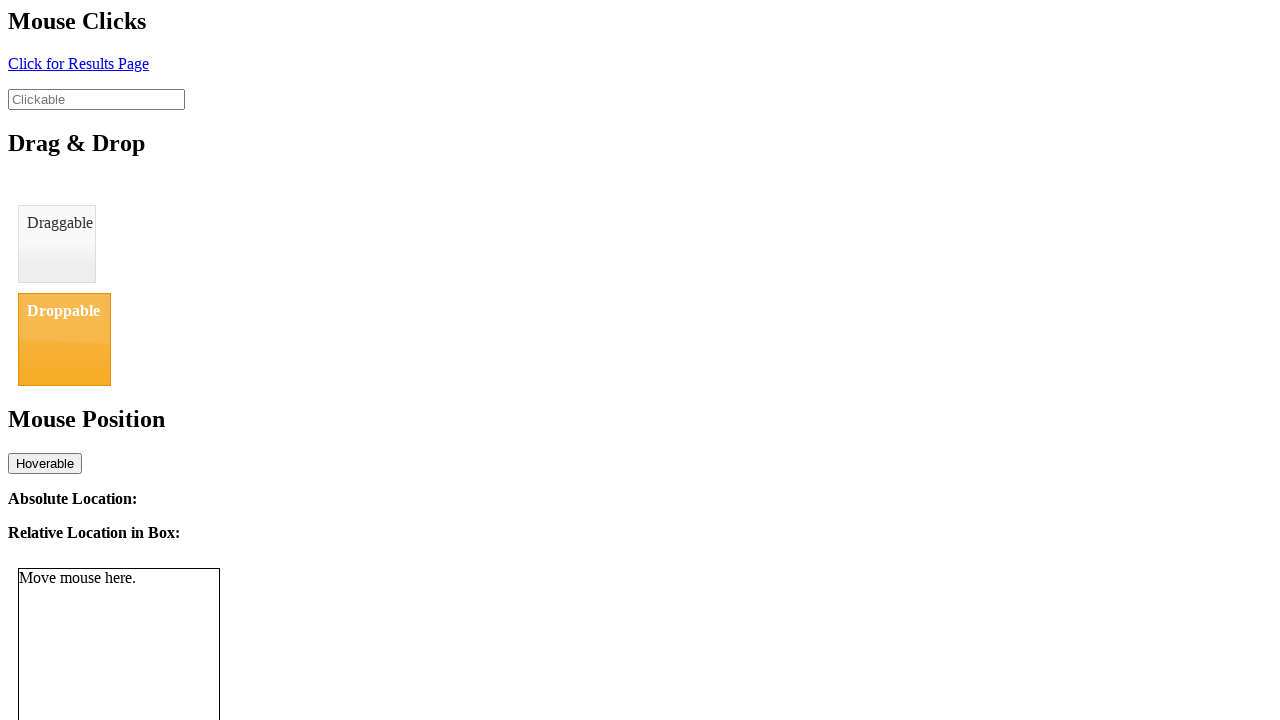

Navigated to mouse interaction test page
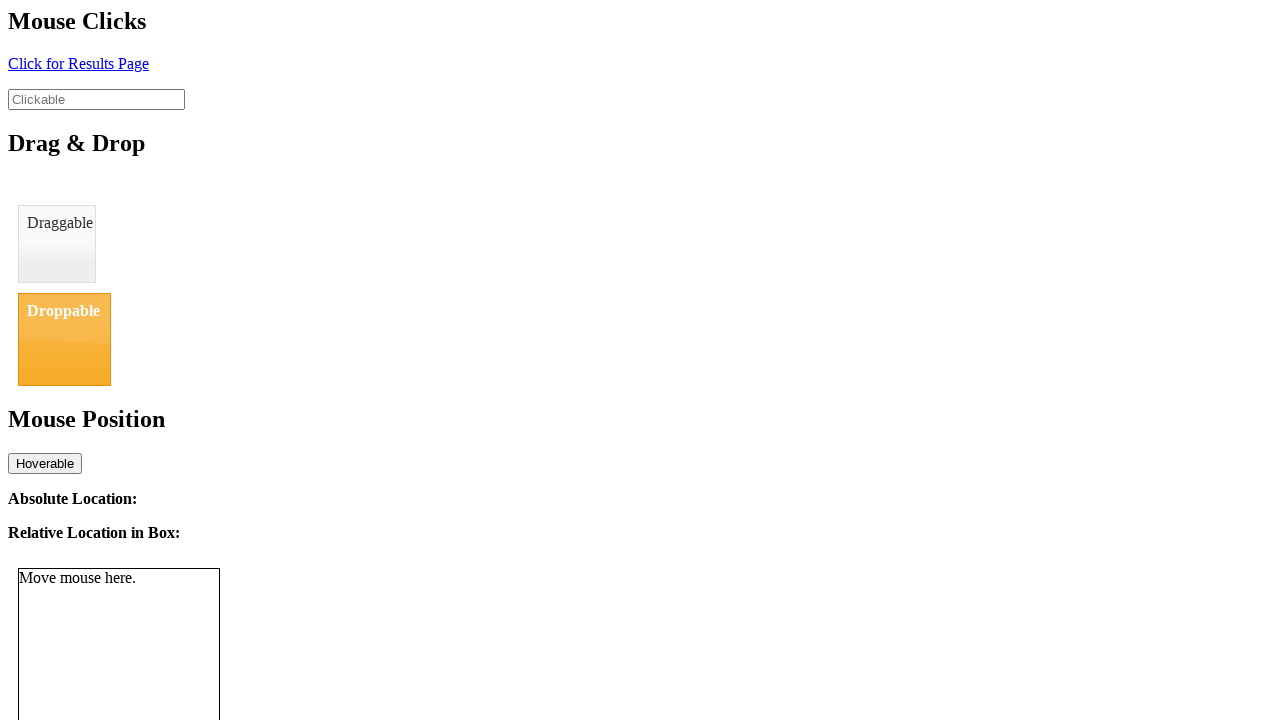

Moved cursor over hoverable element at (45, 463) on #hover
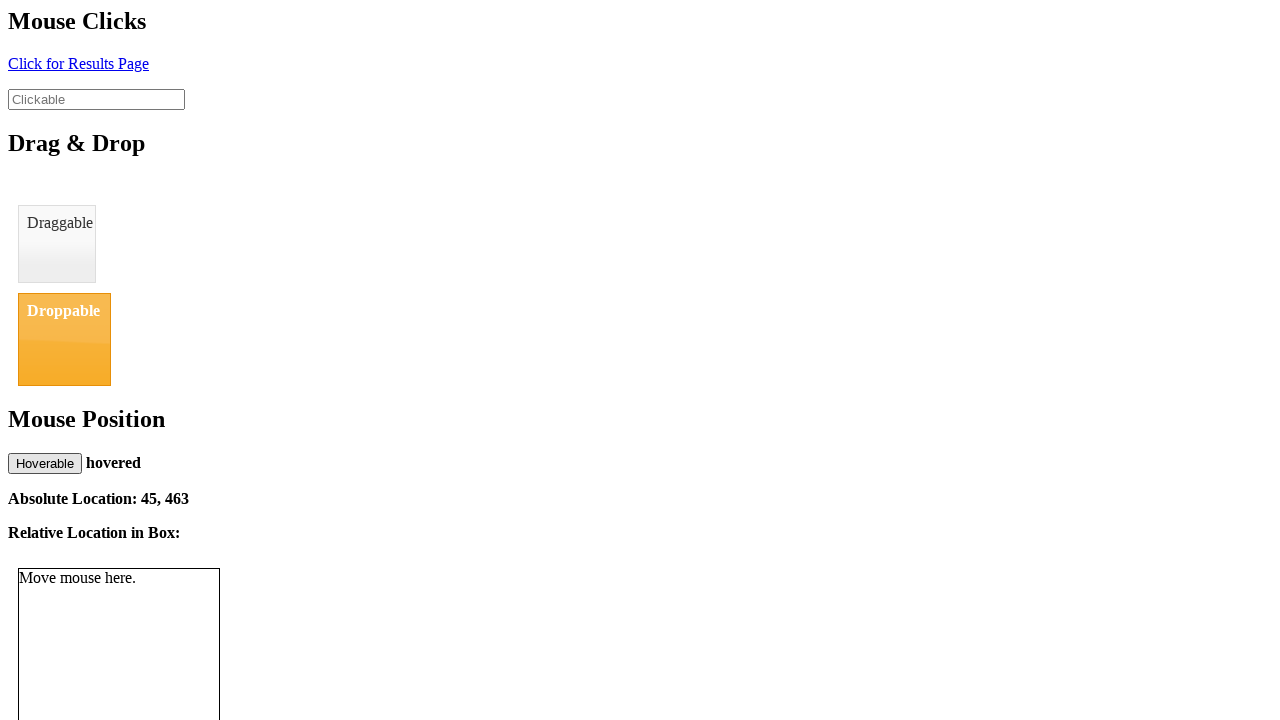

Retrieved hover status text
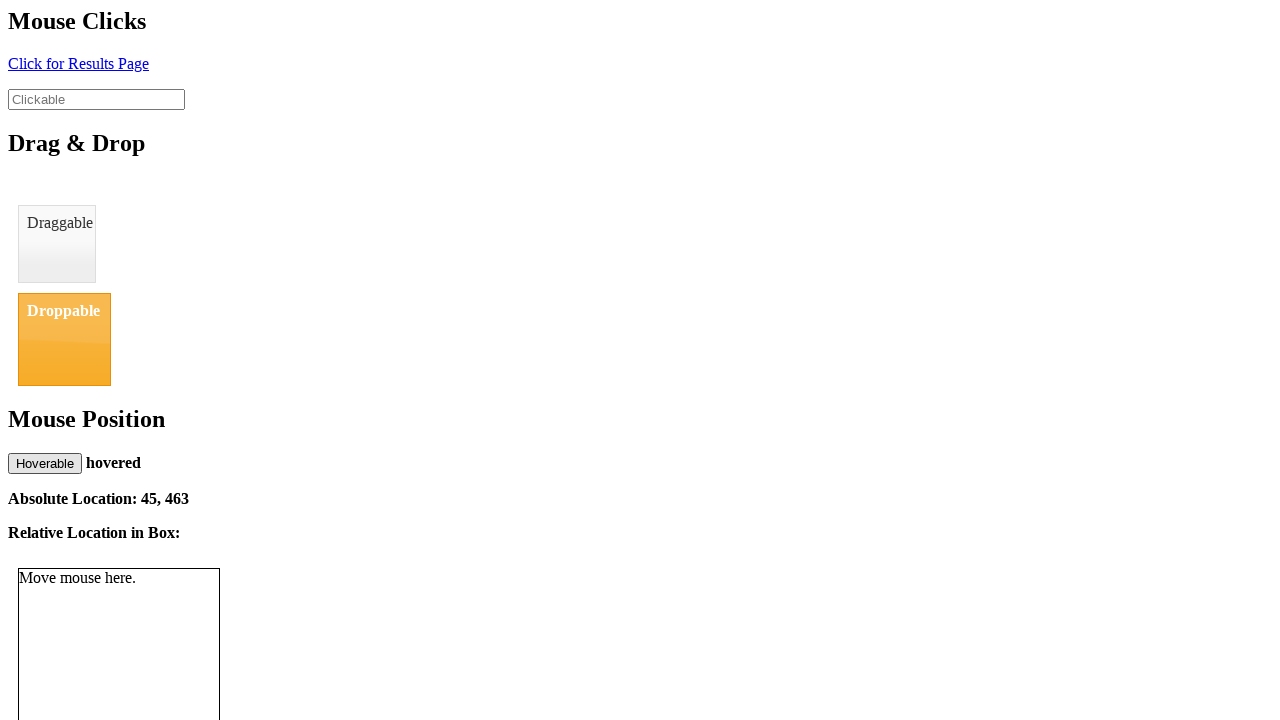

Verified hover status is 'hovered'
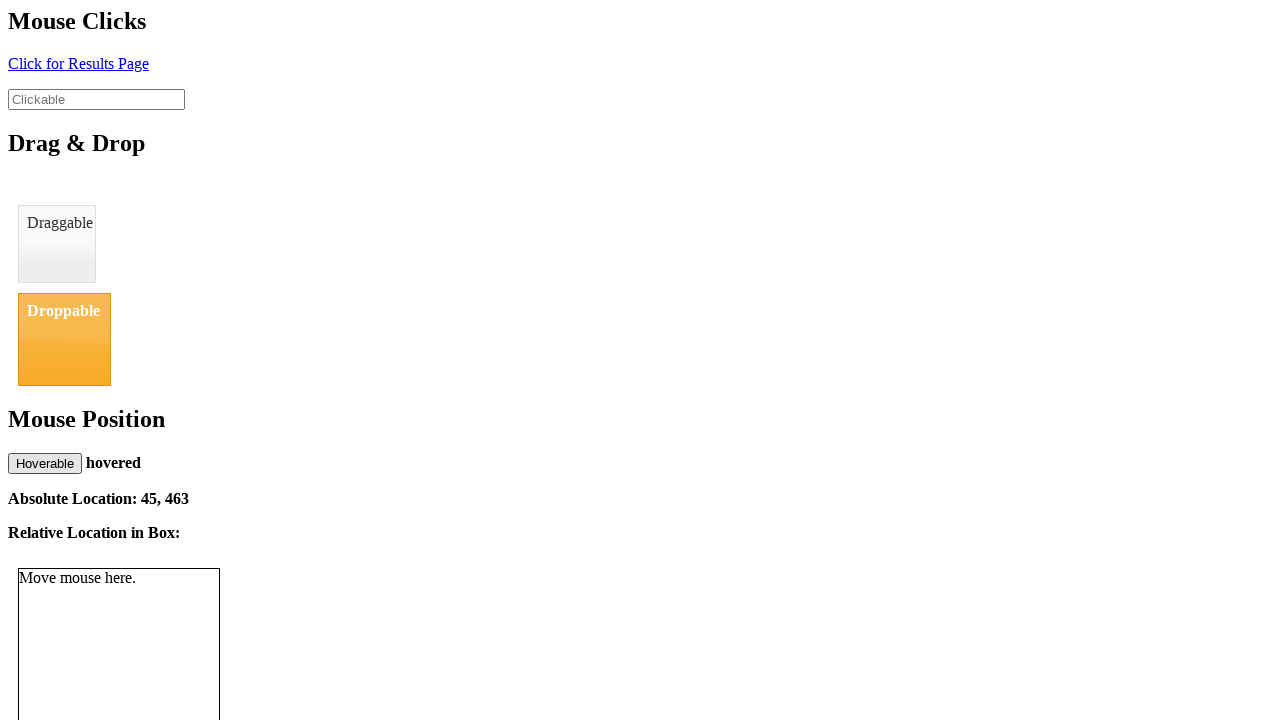

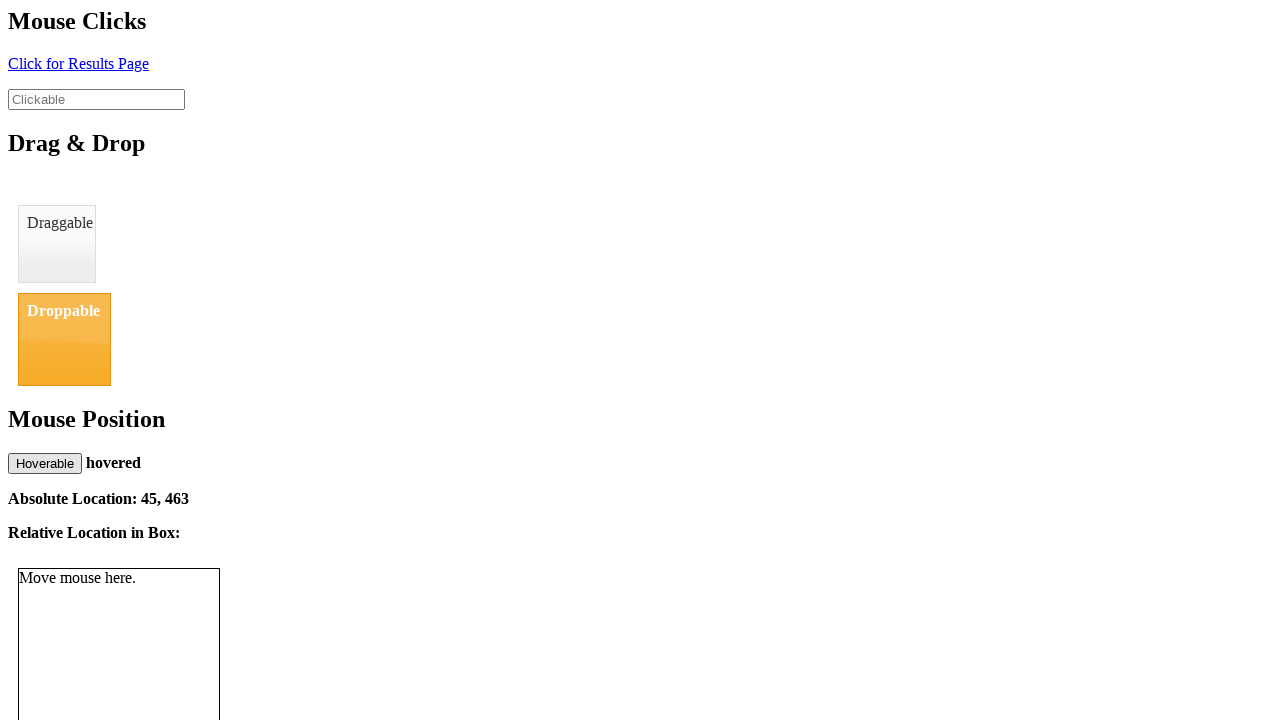